Navigates to the OrangeHRM demo login page and waits for it to load.

Starting URL: https://opensource-demo.orangehrmlive.com/web/index.php/auth/login

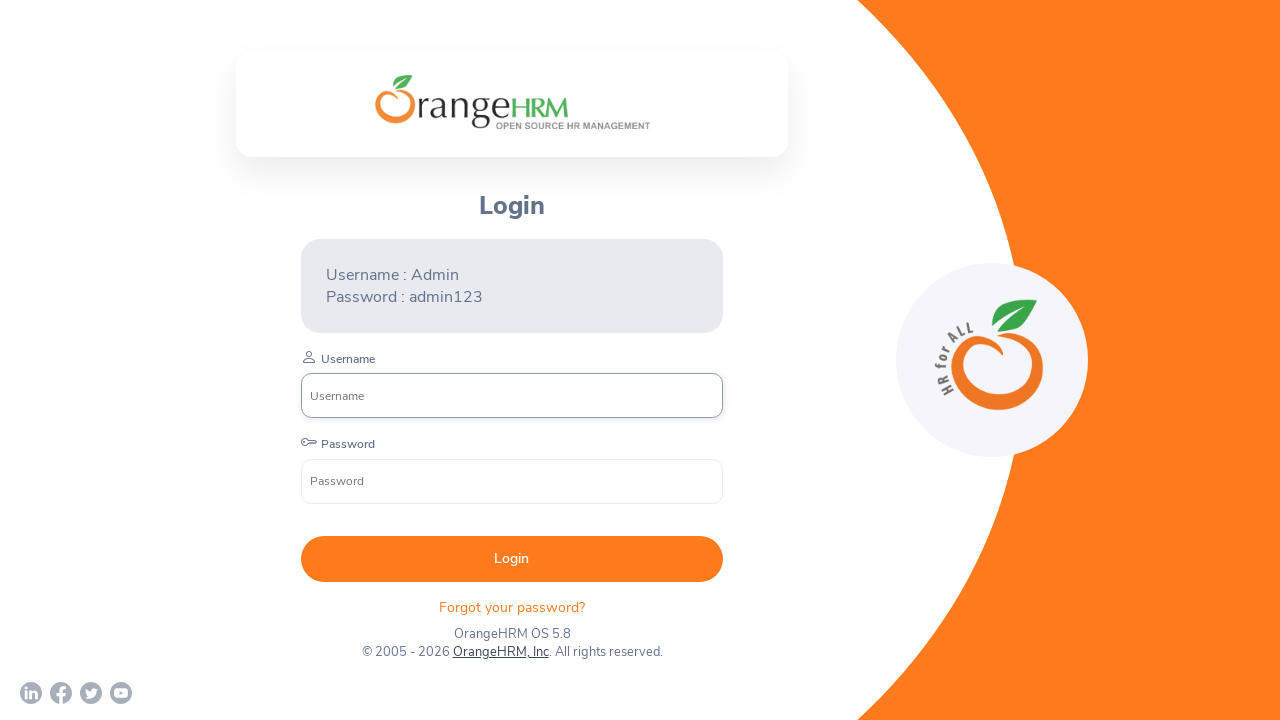

OrangeHRM login page fully loaded with networkidle state
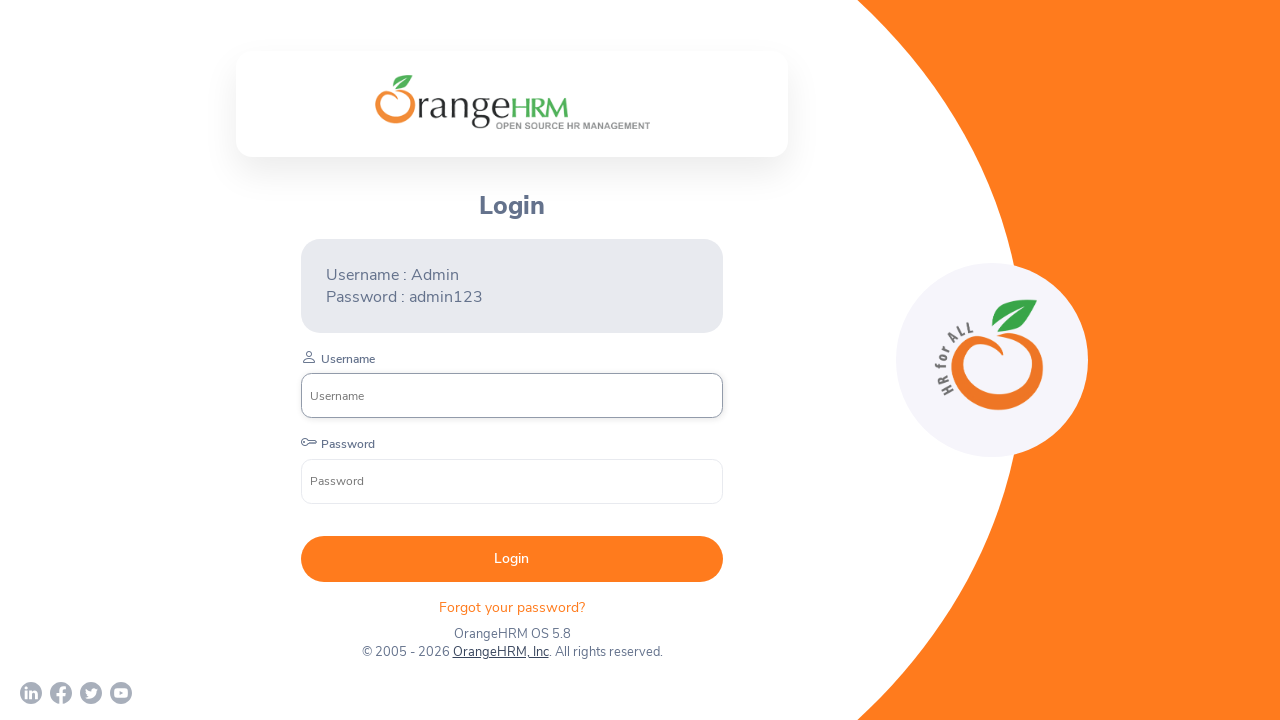

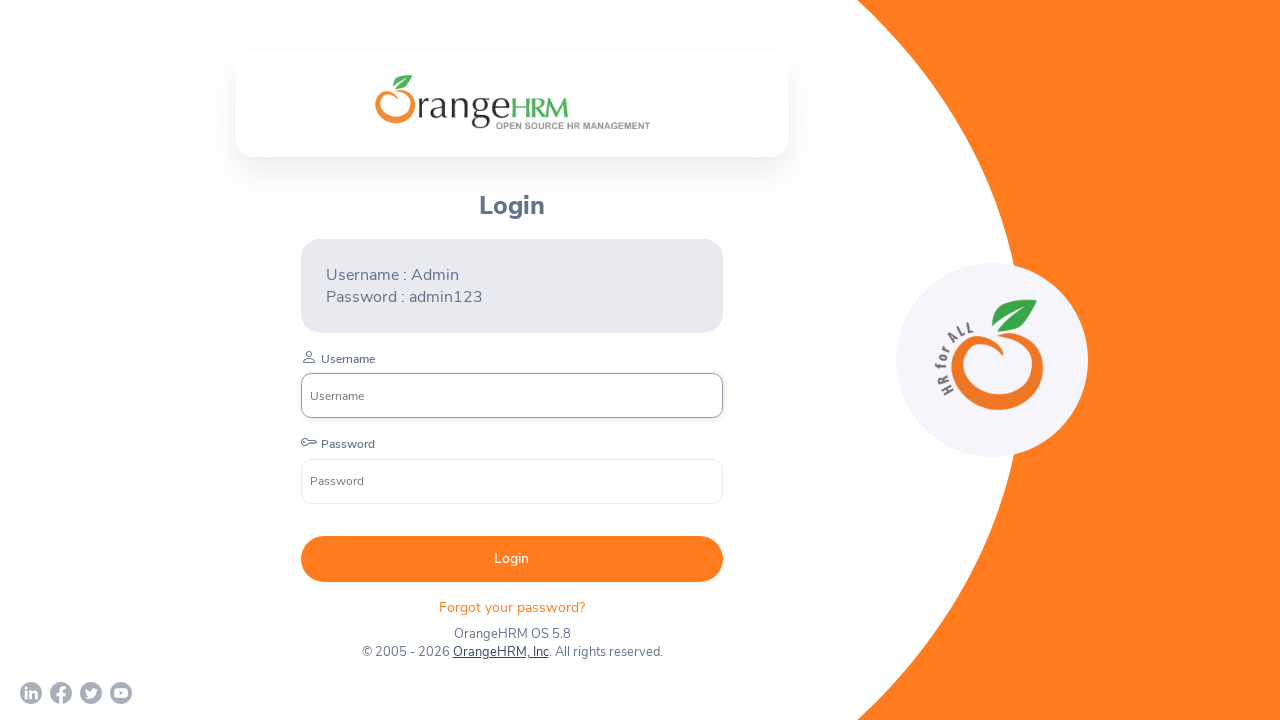